Tests the timer alert button that shows an alert after 5 seconds delay, then accepts it

Starting URL: https://demoqa.com/alerts

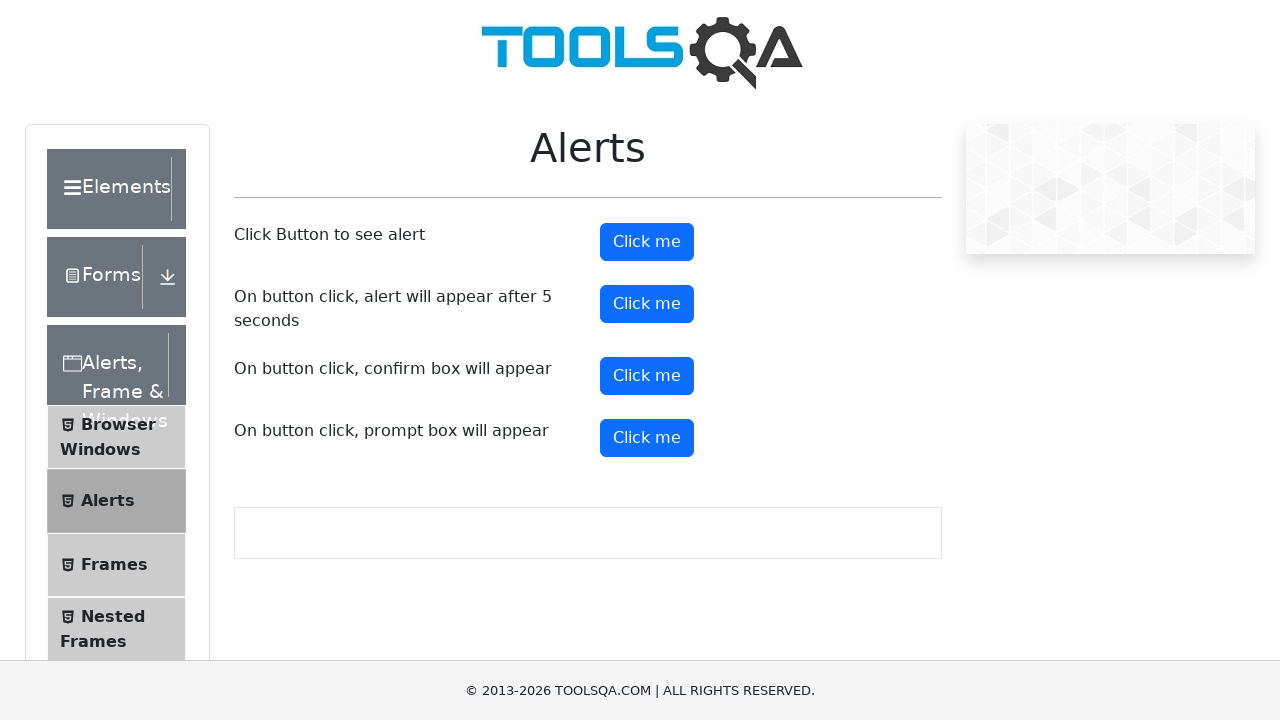

Set up dialog handler to automatically accept alerts
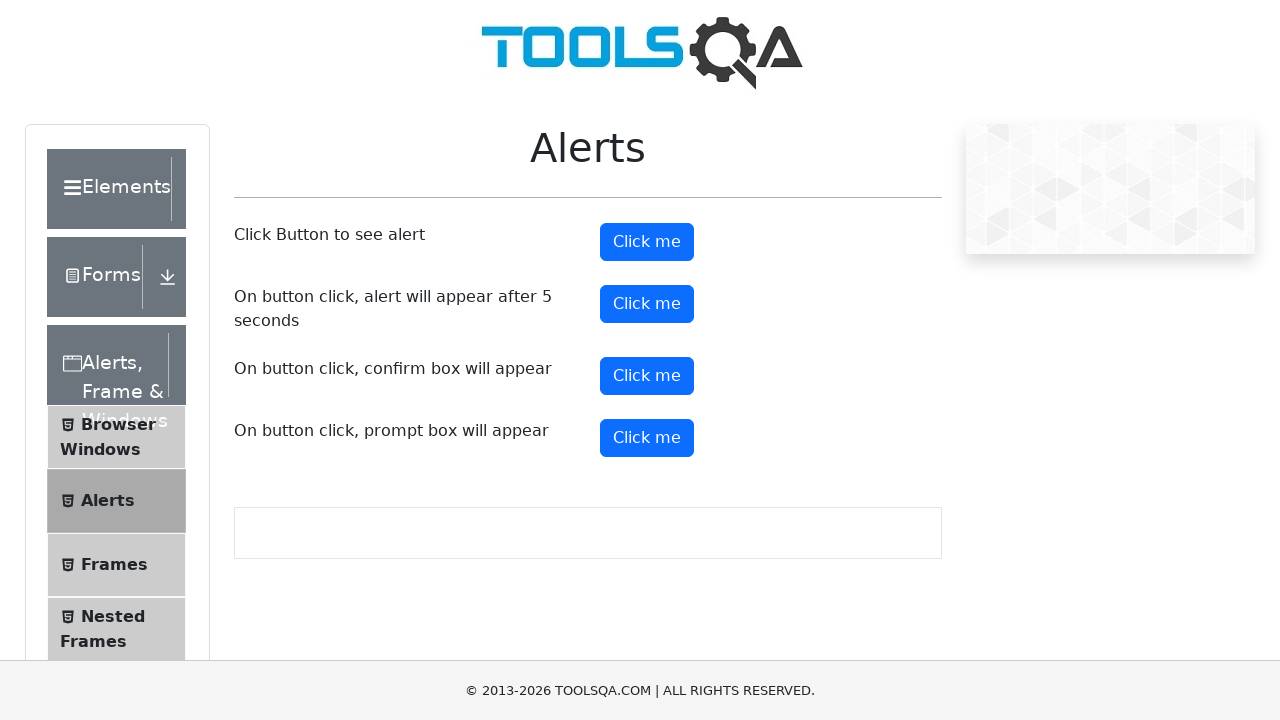

Clicked the timer alert button at (647, 304) on #timerAlertButton
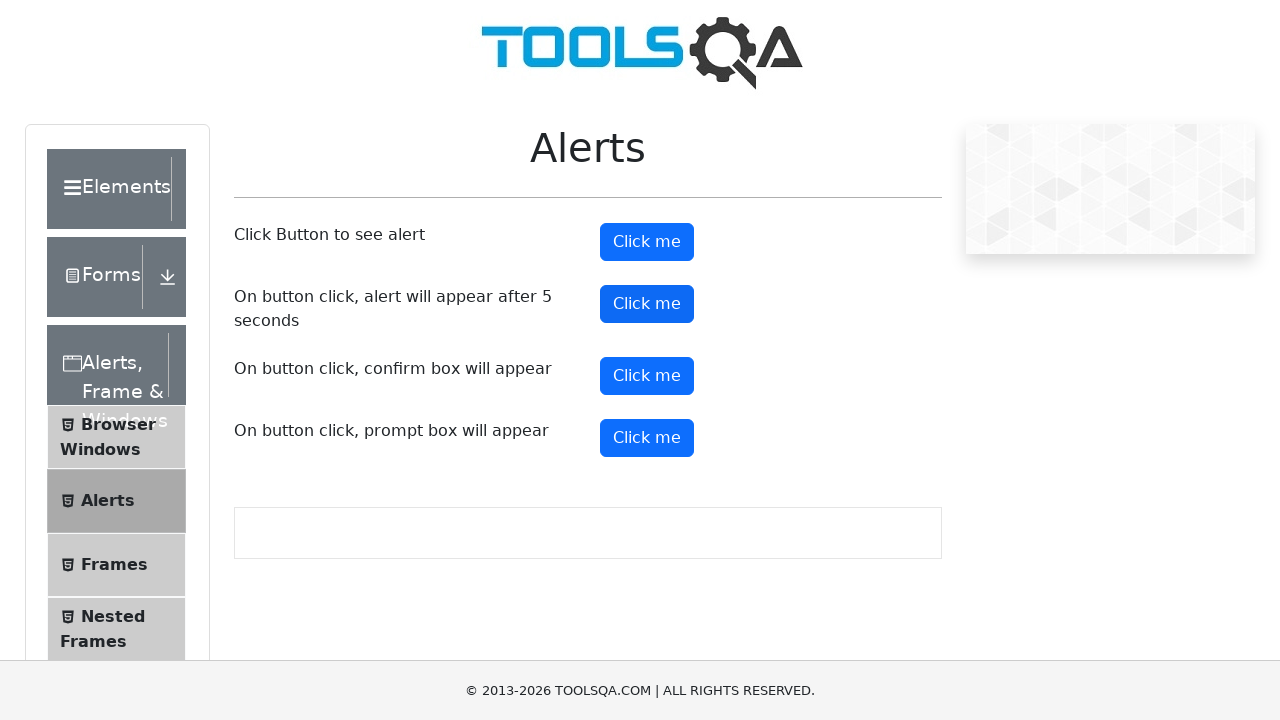

Waited 6 seconds for the alert to appear and be automatically accepted
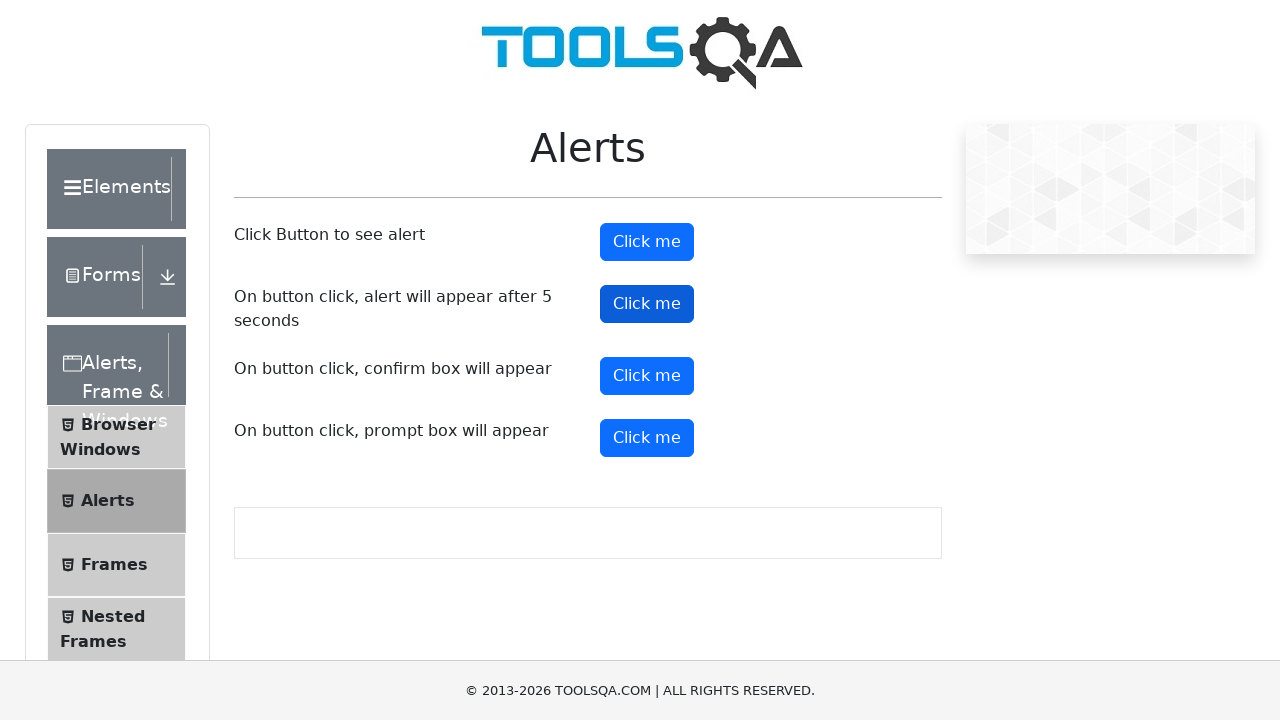

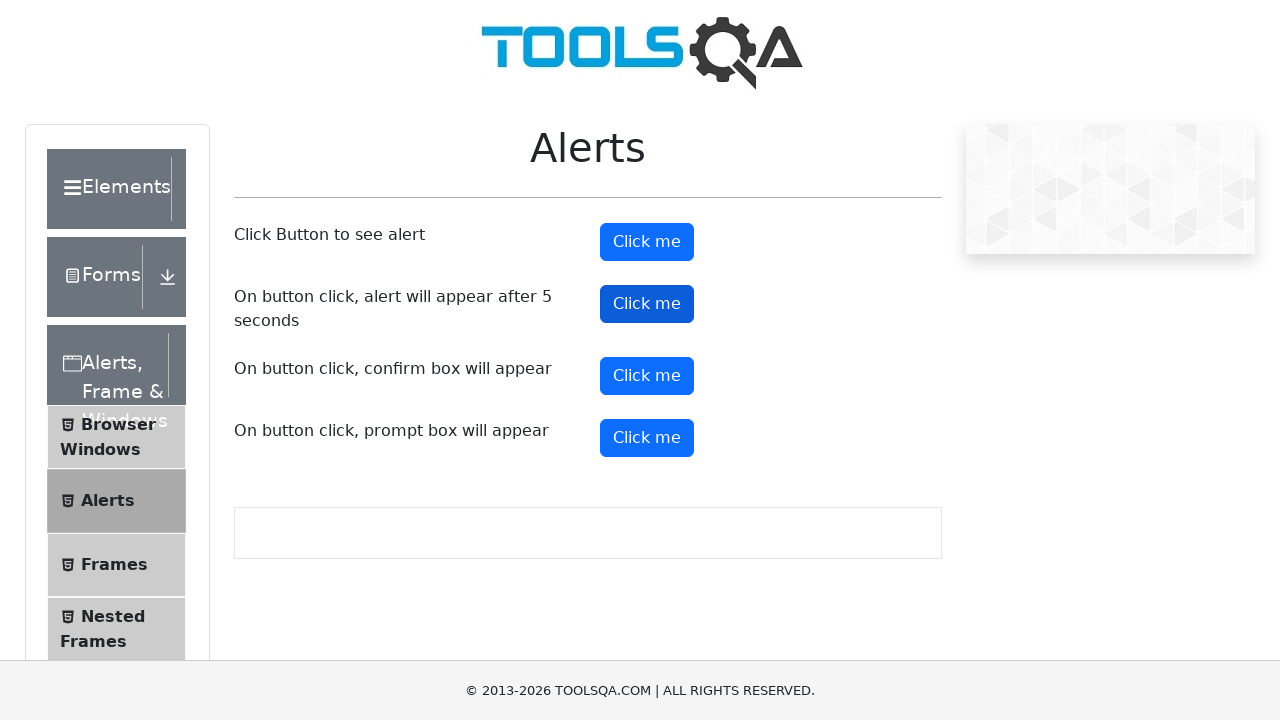